Tests dropdown selection by selecting 'Option2' from the dropdown menu

Starting URL: https://rahulshettyacademy.com/AutomationPractice/

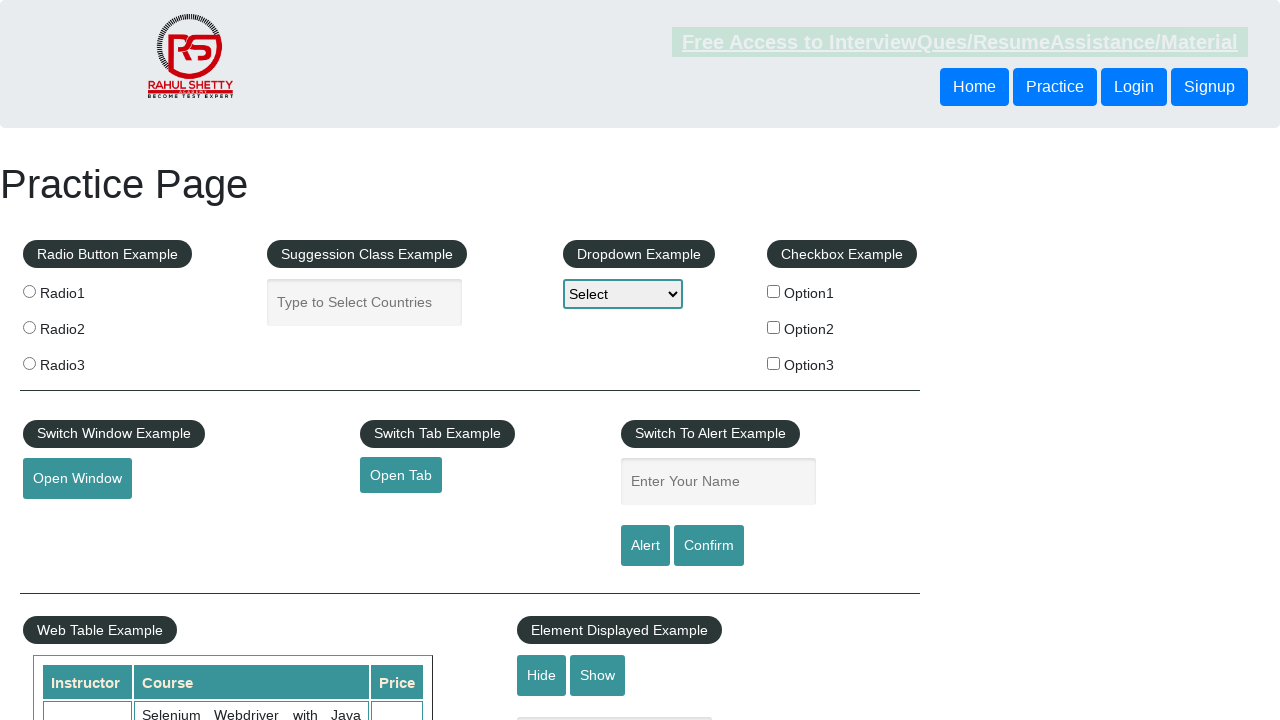

Navigated to AutomationPractice homepage
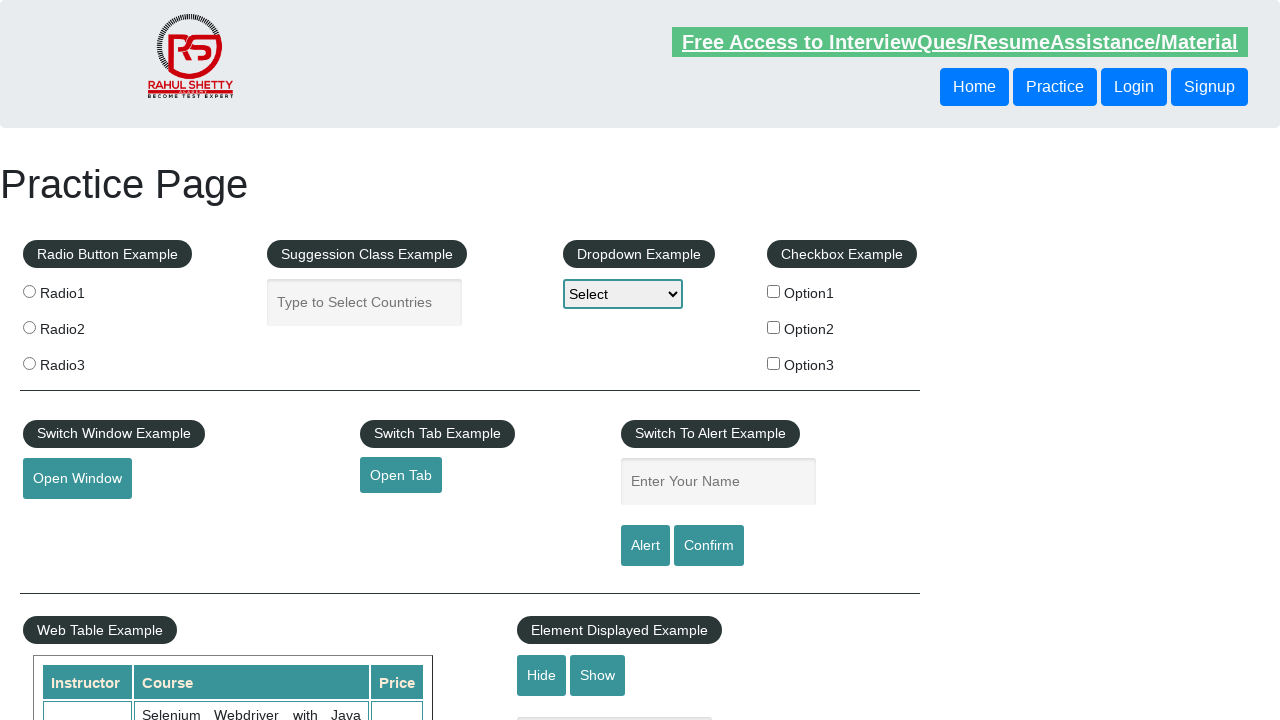

Selected 'Option2' from the dropdown menu on #dropdown-class-example
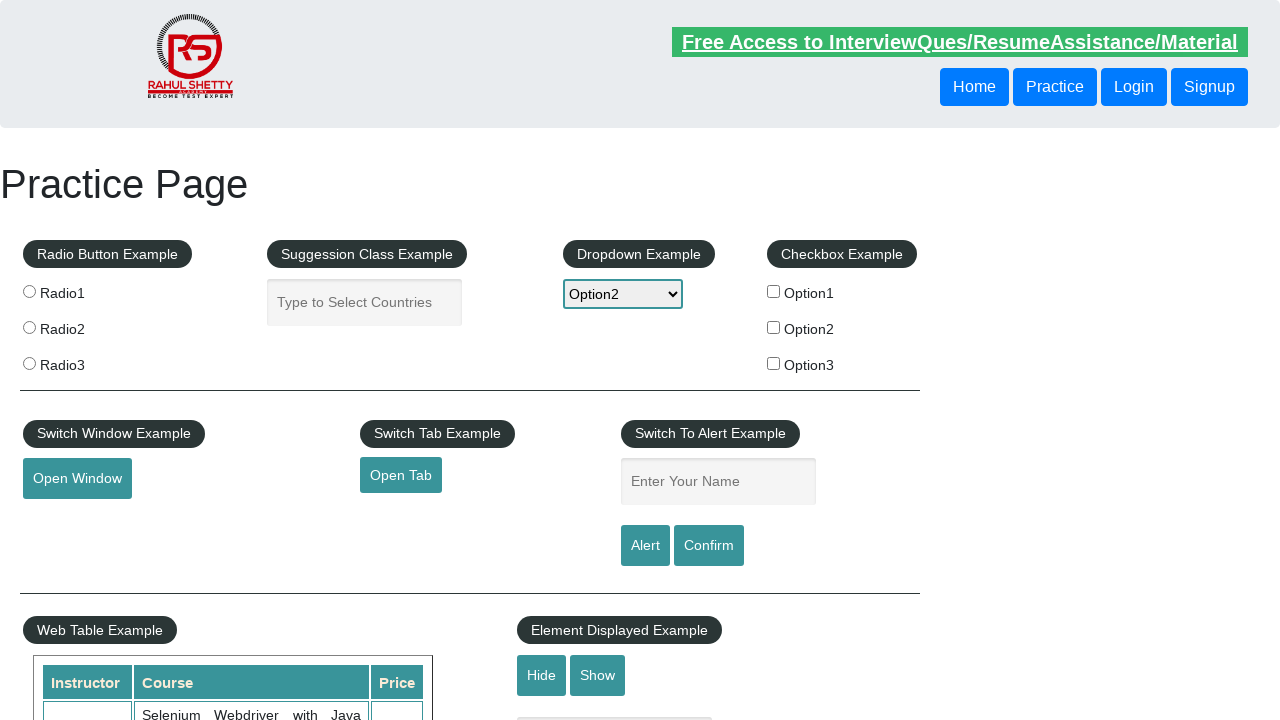

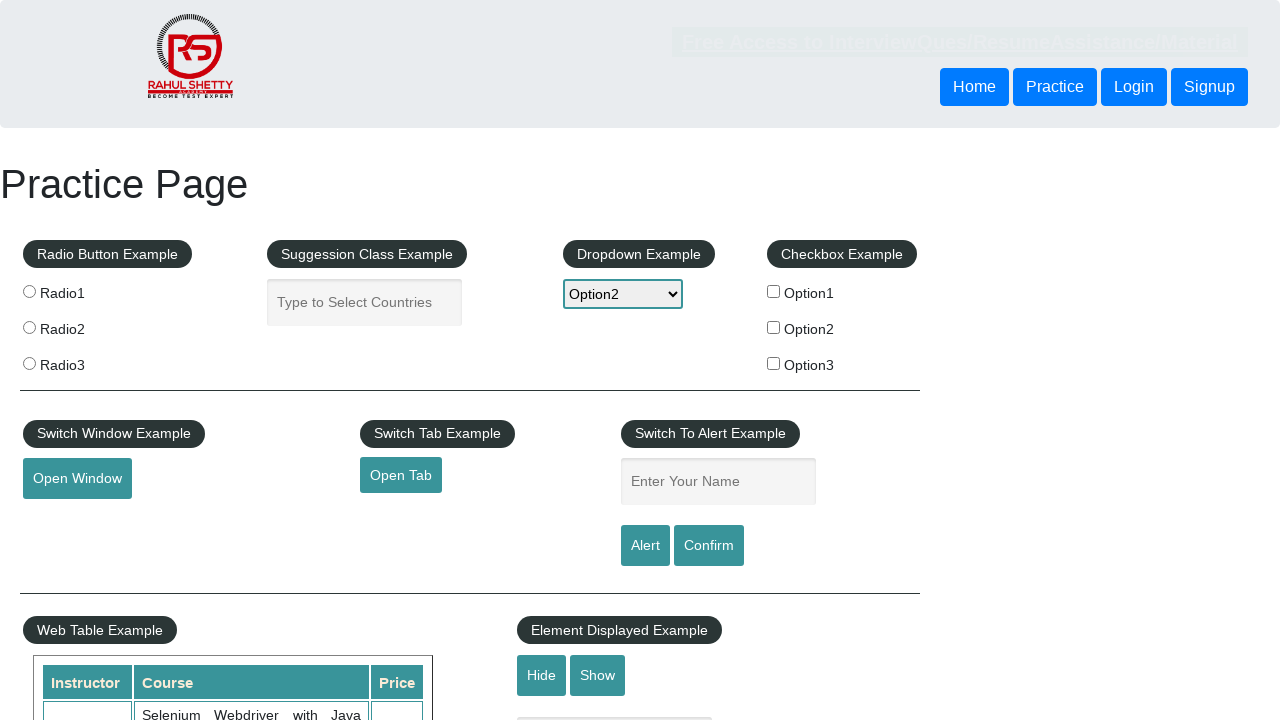